Tests a comprehensive practice form by filling personal information including name, email, phone, gender, subjects, hobbies, address, state/city selection, then submits and verifies the confirmation modal

Starting URL: https://demoqa.com/automation-practice-form

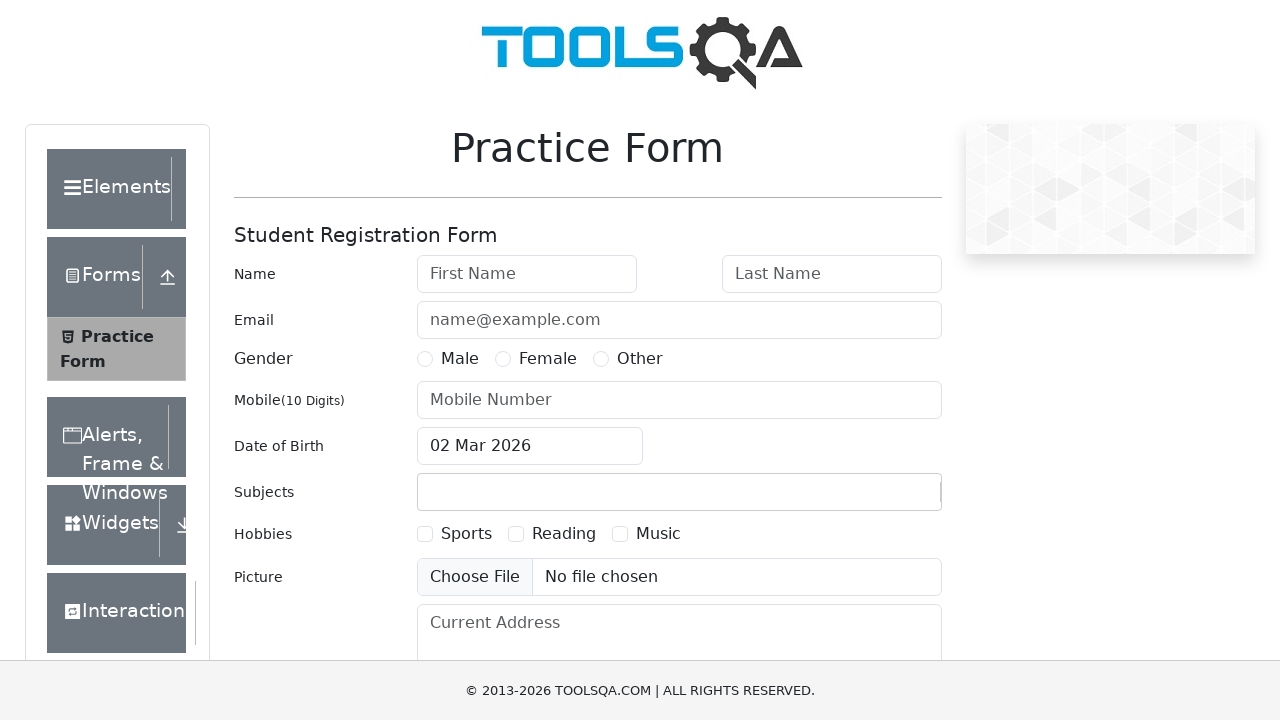

Filled first name field with 'Denis' on #firstName
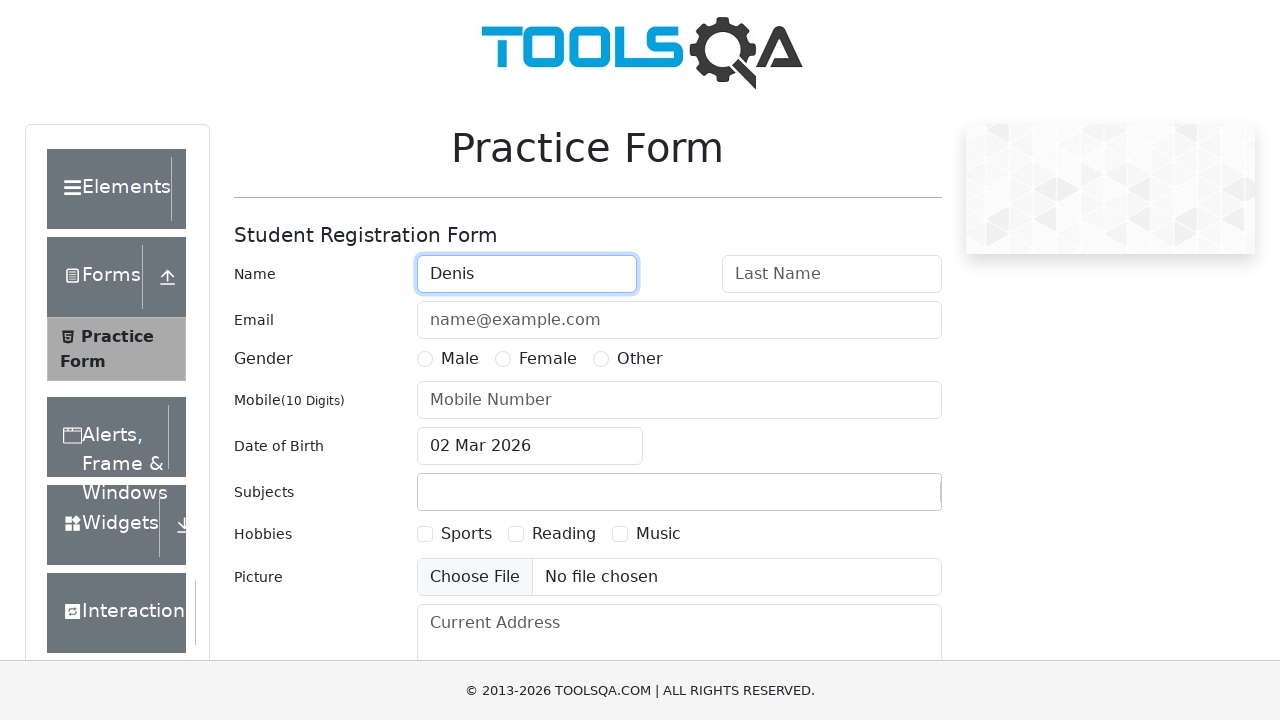

Filled last name field with 'Novicov' on #lastName
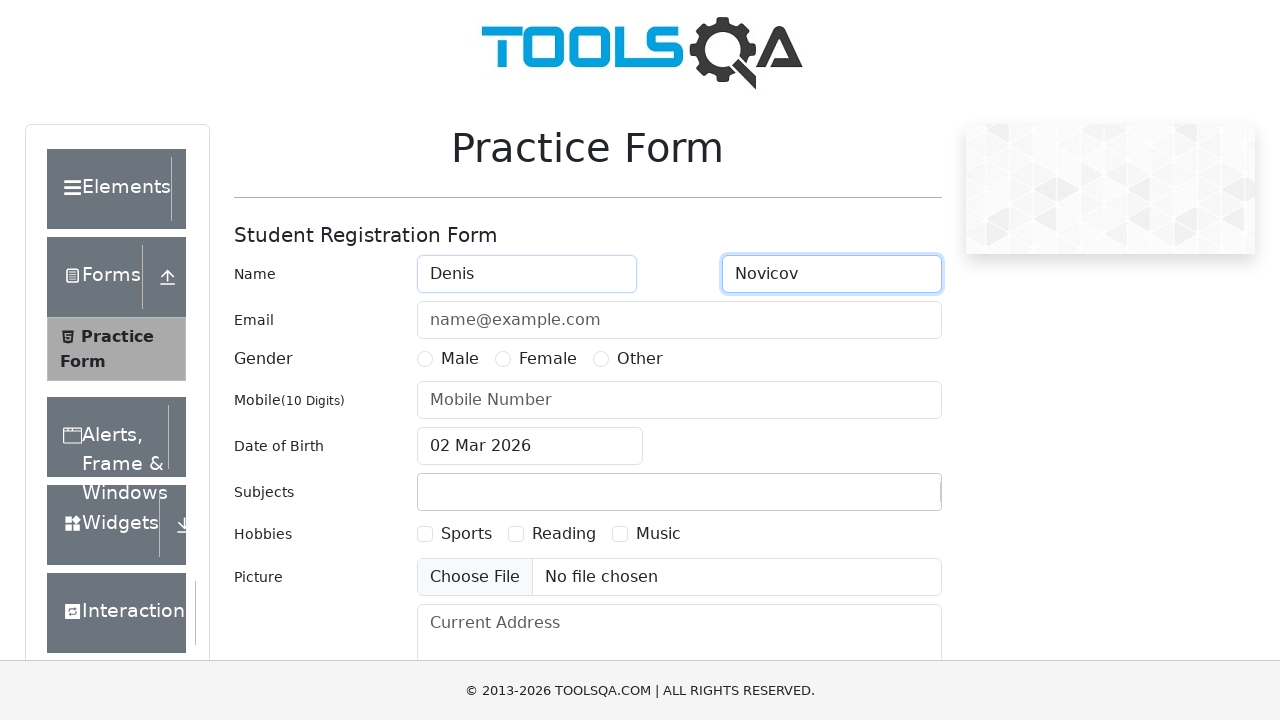

Filled email field with 'denisnovicov@example.com' on #userEmail
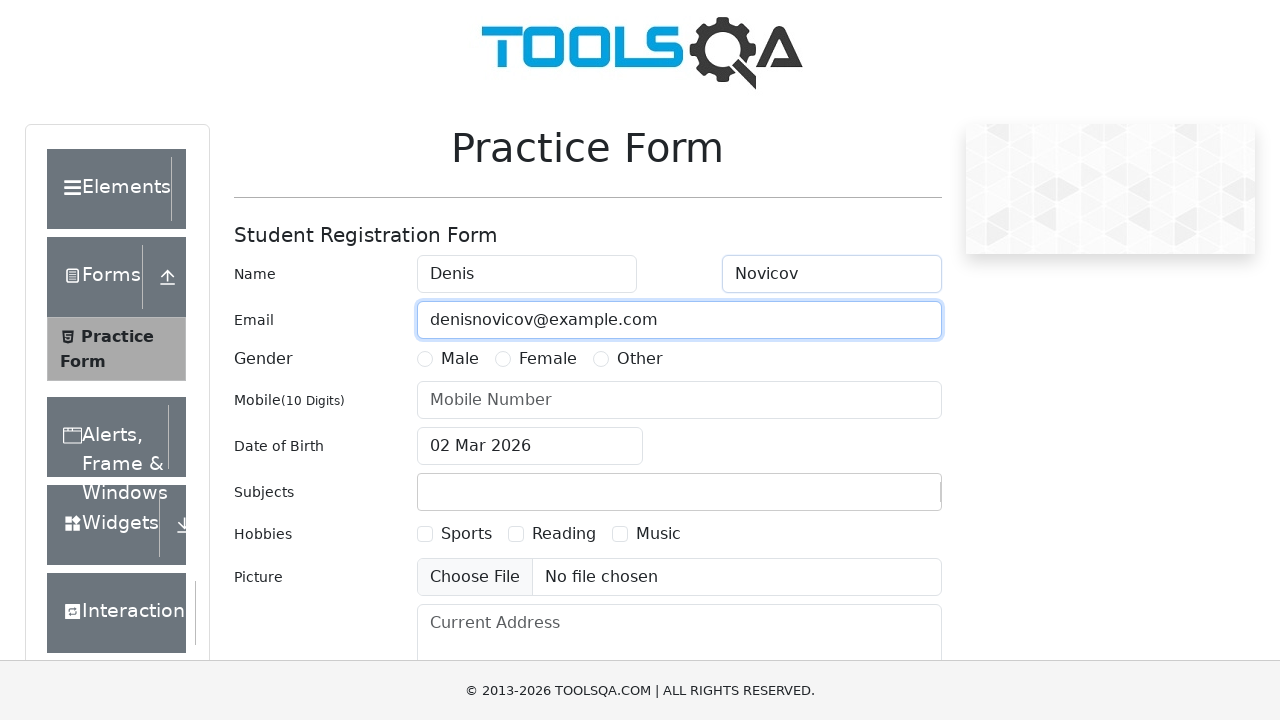

Filled phone number field with '7999999999' on #userNumber
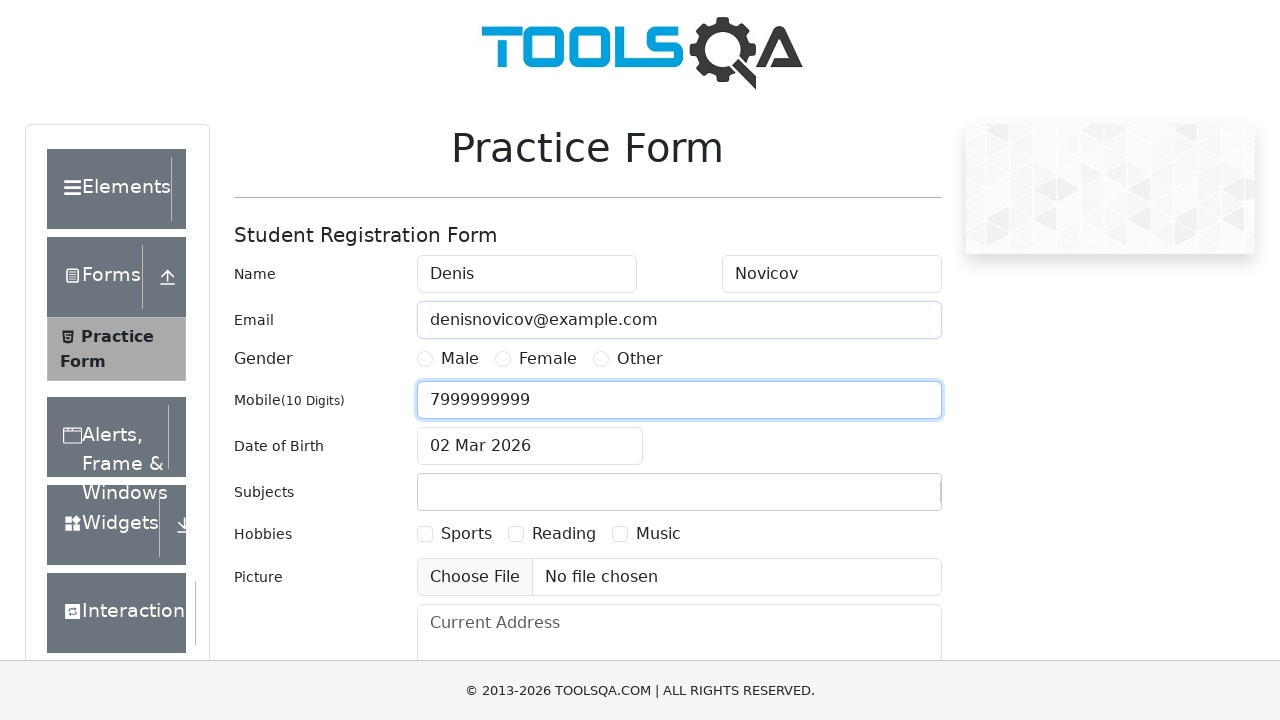

Selected 'Male' gender option at (460, 359) on label:has-text('Male')
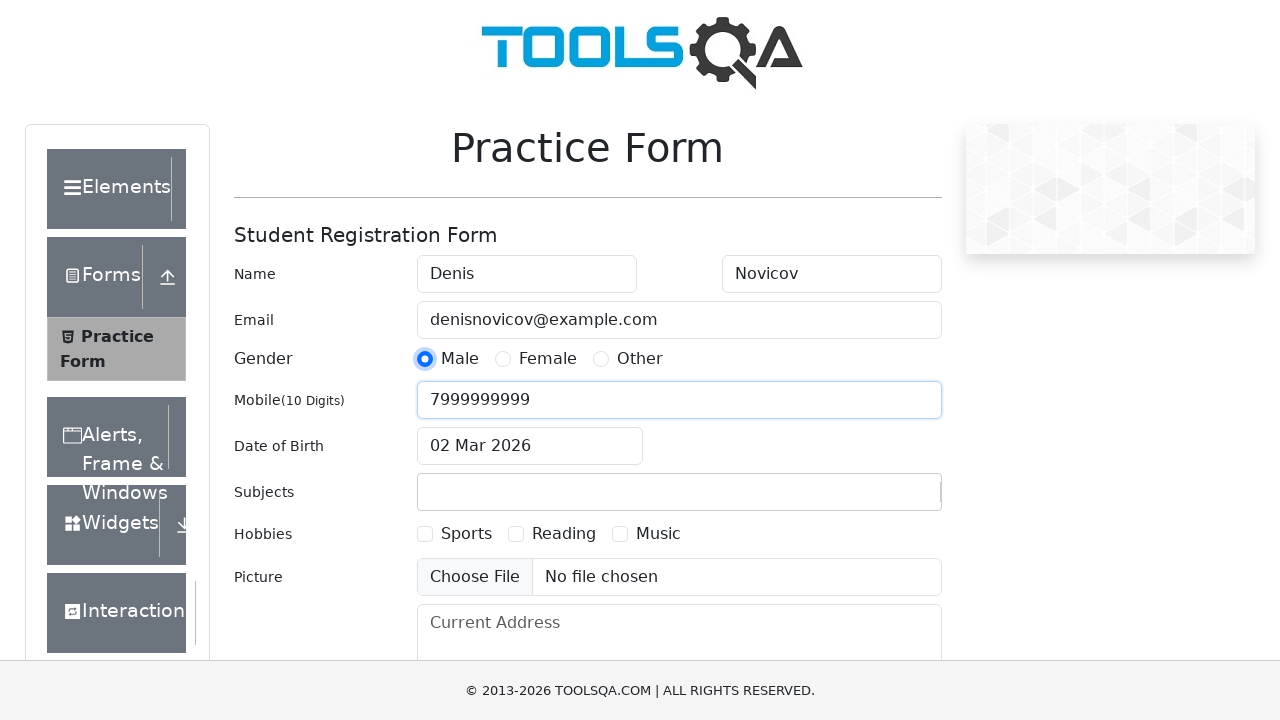

Typed 'English' in subjects field on #subjectsInput
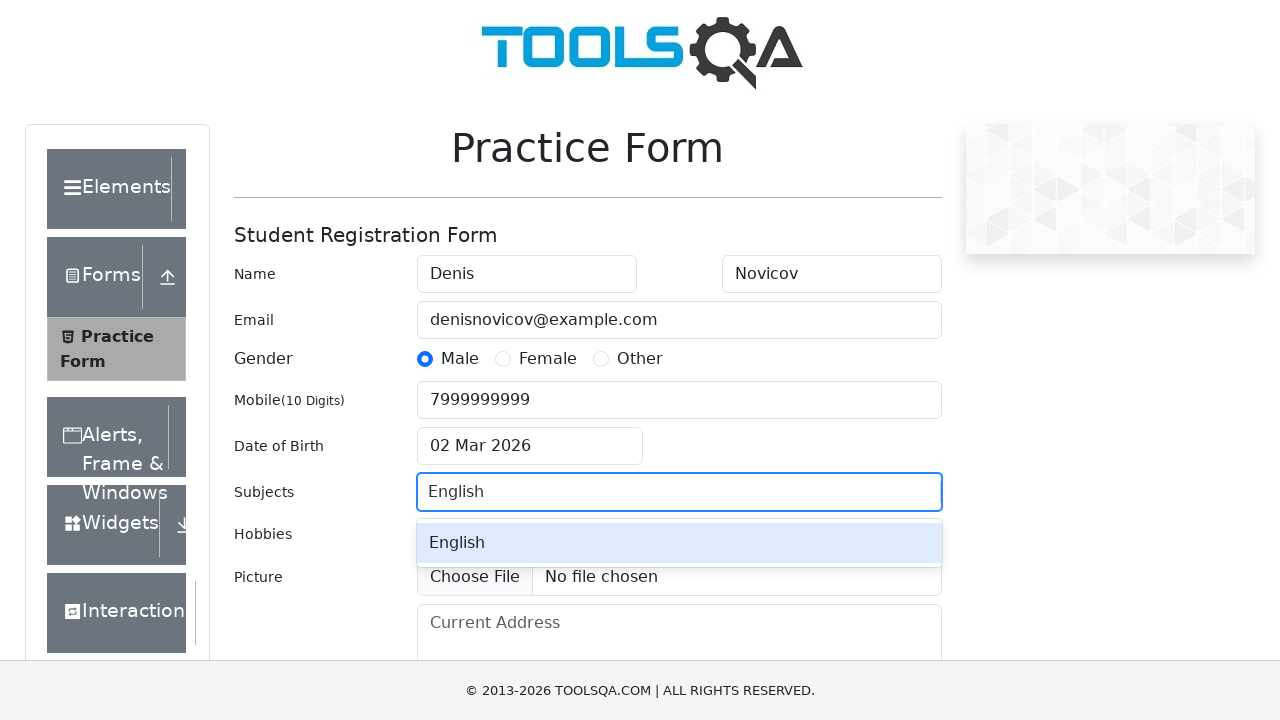

Pressed Enter to select 'English' subject on #subjectsInput
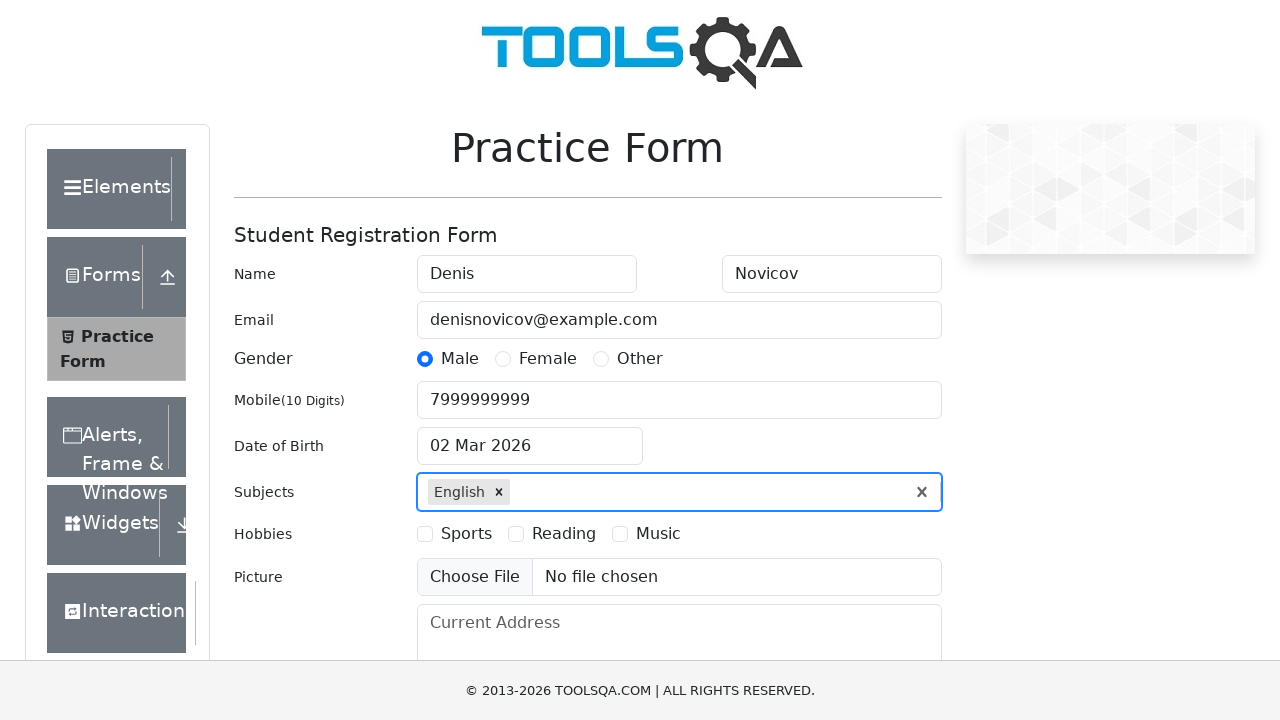

Typed 'Commerce' in subjects field on #subjectsInput
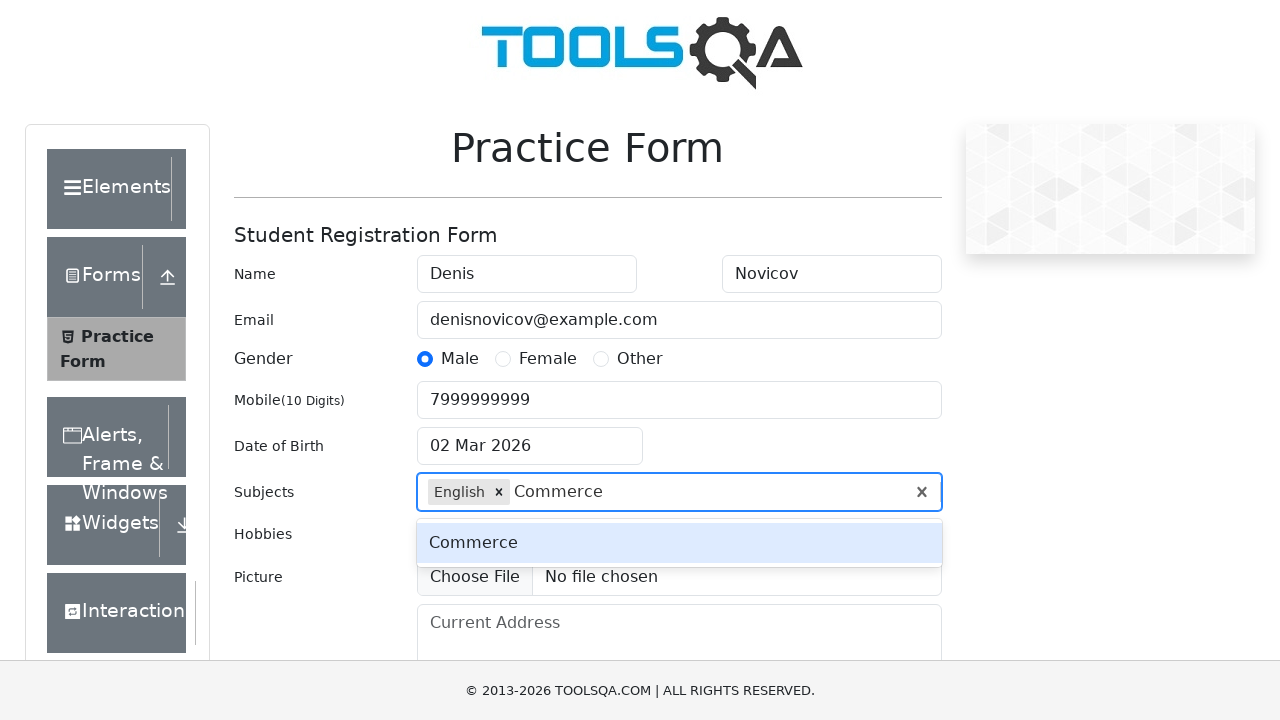

Pressed Enter to select 'Commerce' subject on #subjectsInput
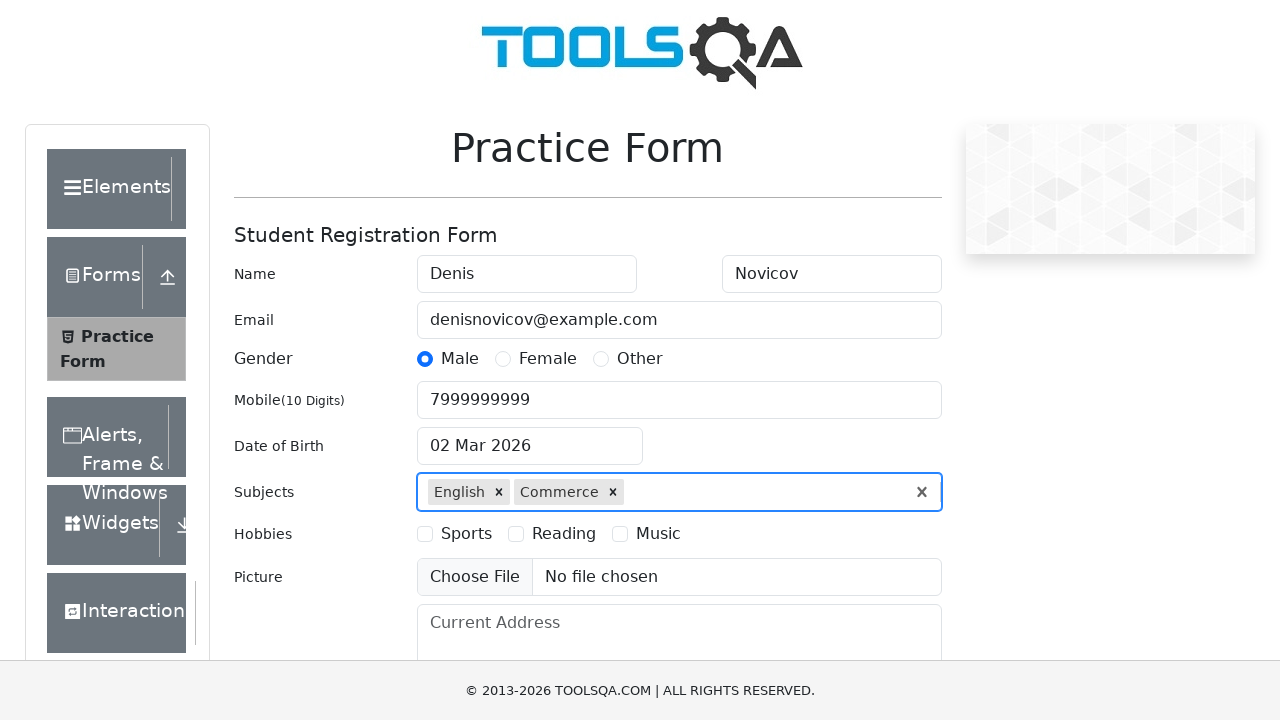

Scrolled to bottom of form to reach hobbies section
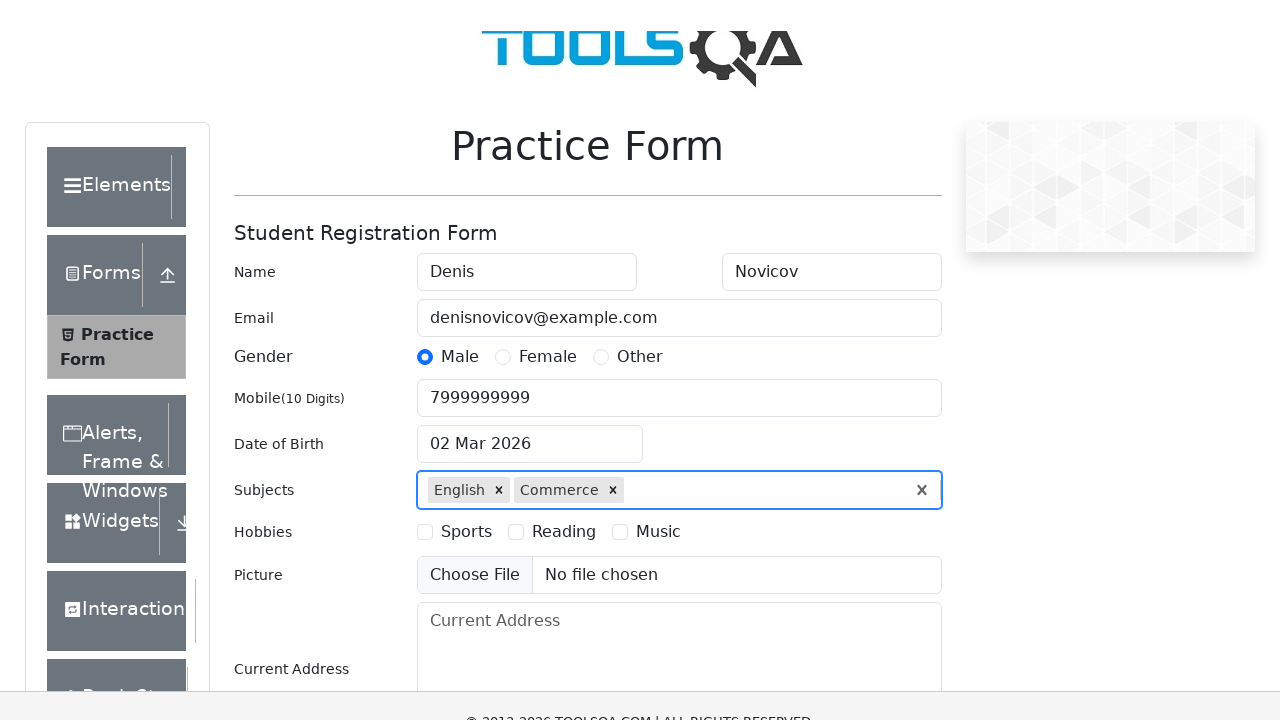

Selected 'Sports' hobby checkbox at (466, 206) on label[for='hobbies-checkbox-1']
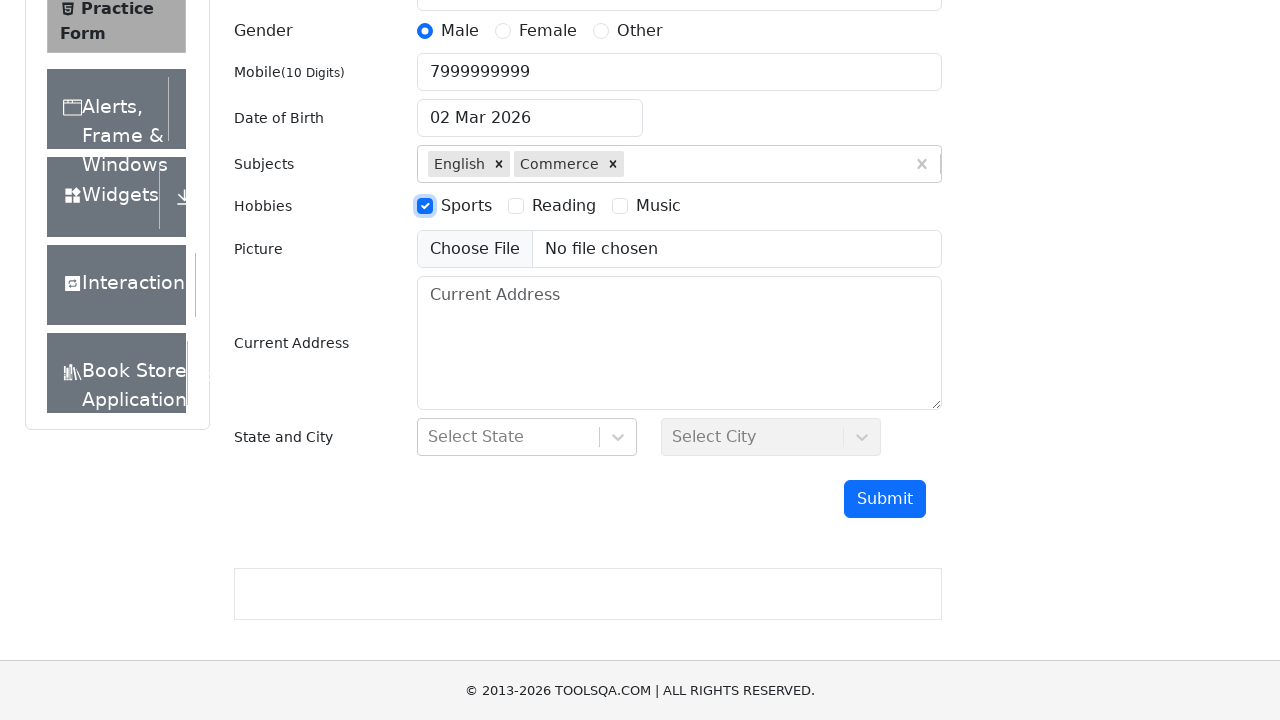

Selected 'Reading' hobby checkbox at (564, 206) on label:has-text('Reading')
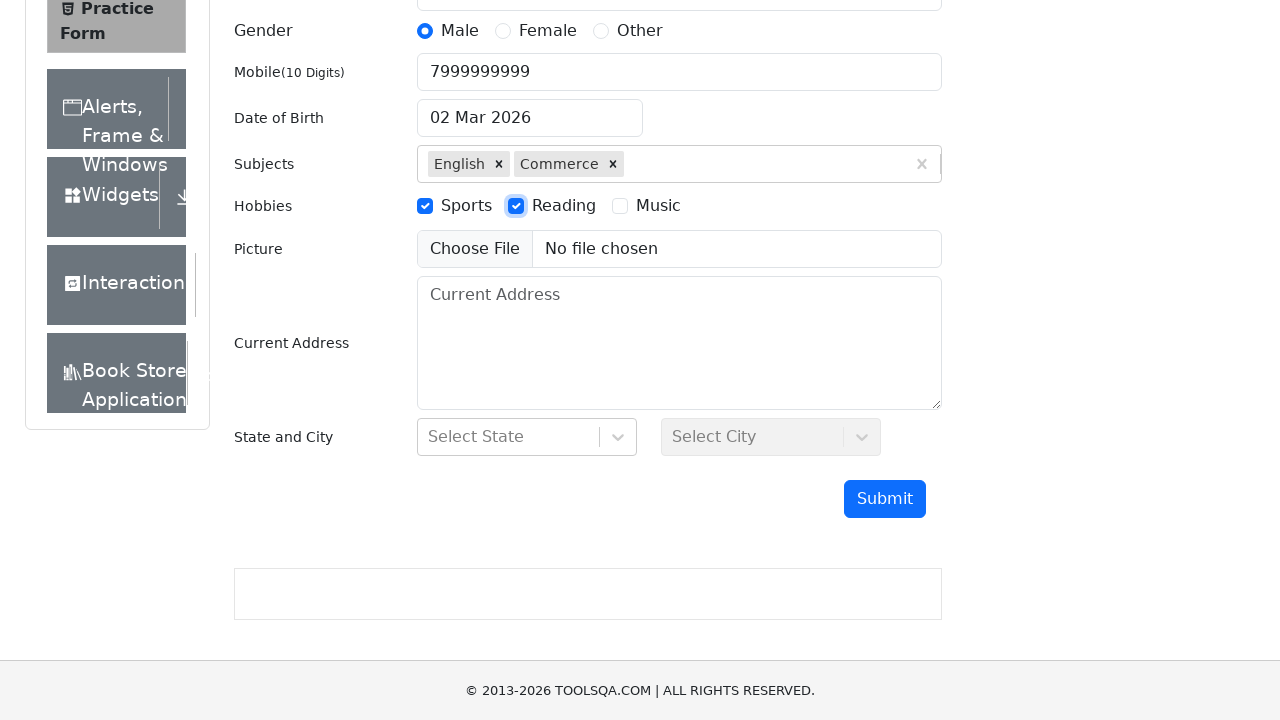

Selected 'Music' hobby checkbox at (658, 206) on label:has-text('Music')
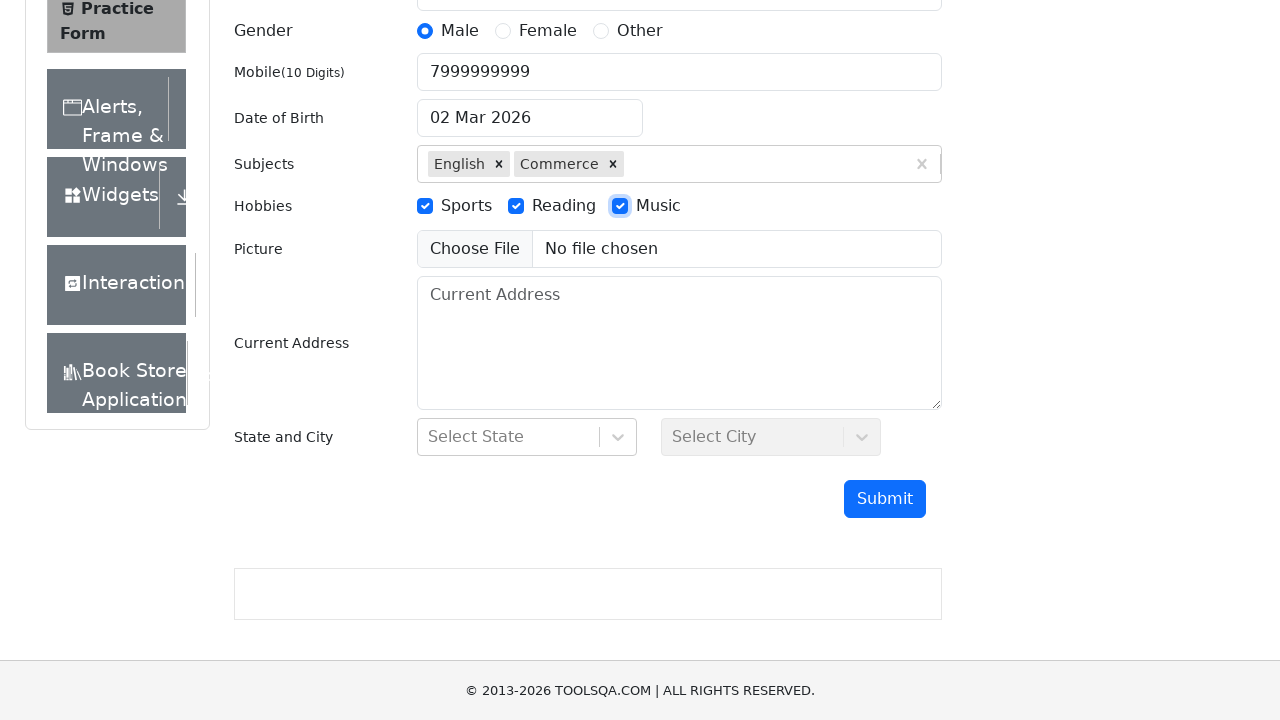

Filled address field with 'Prague, Vodickova 123/34' on #currentAddress
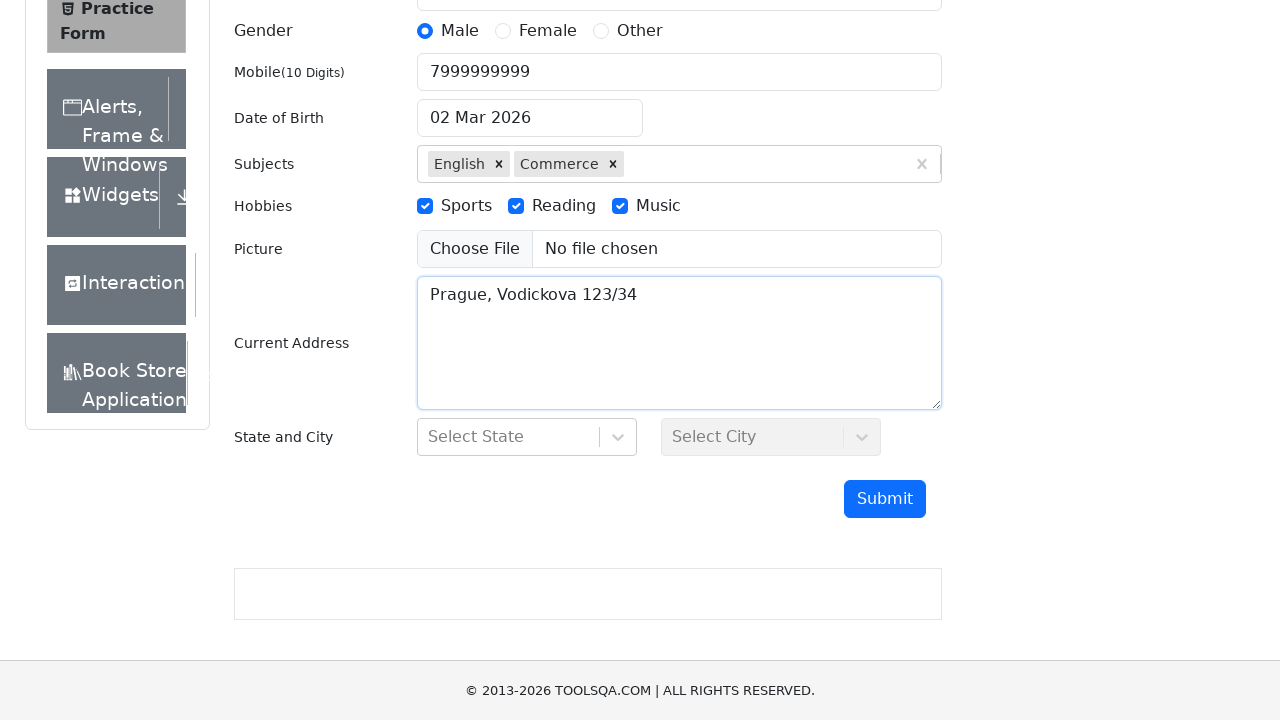

Clicked on state dropdown to open it at (508, 437) on #state >> div >> div:nth-child(2)
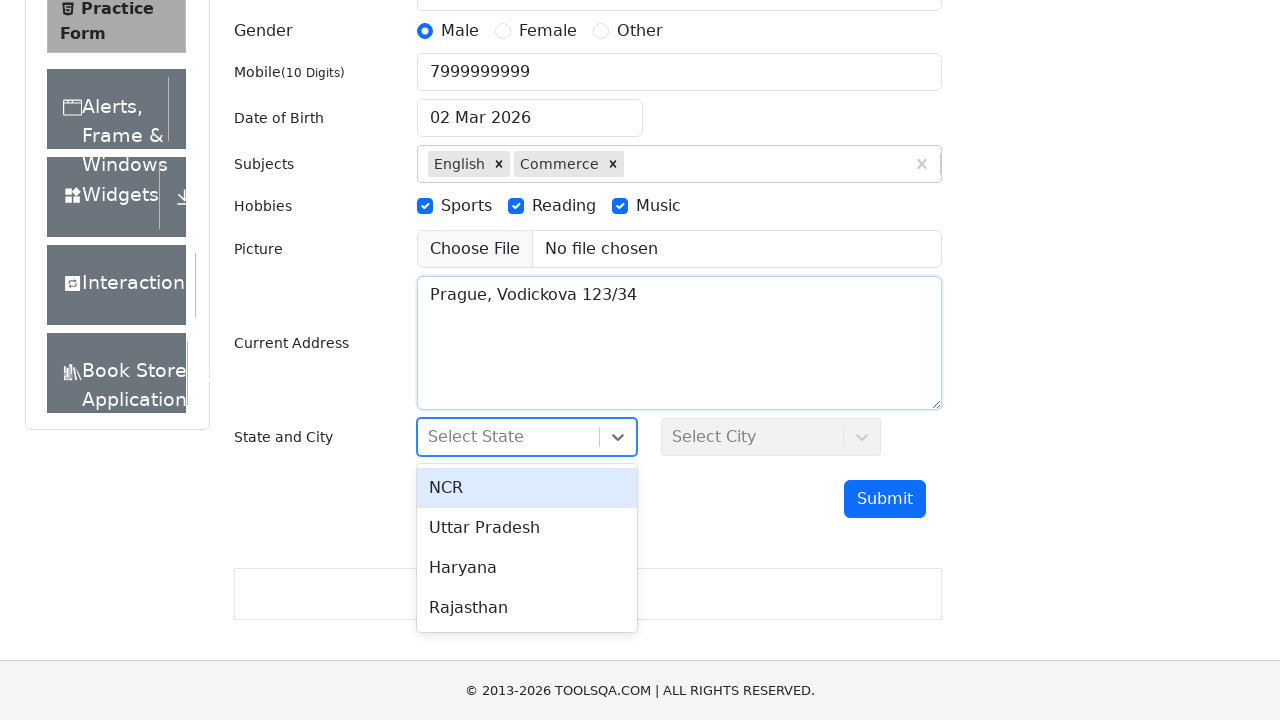

Selected 'NCR' state from dropdown at (527, 488) on div:has-text('NCR'):not(:has(div))
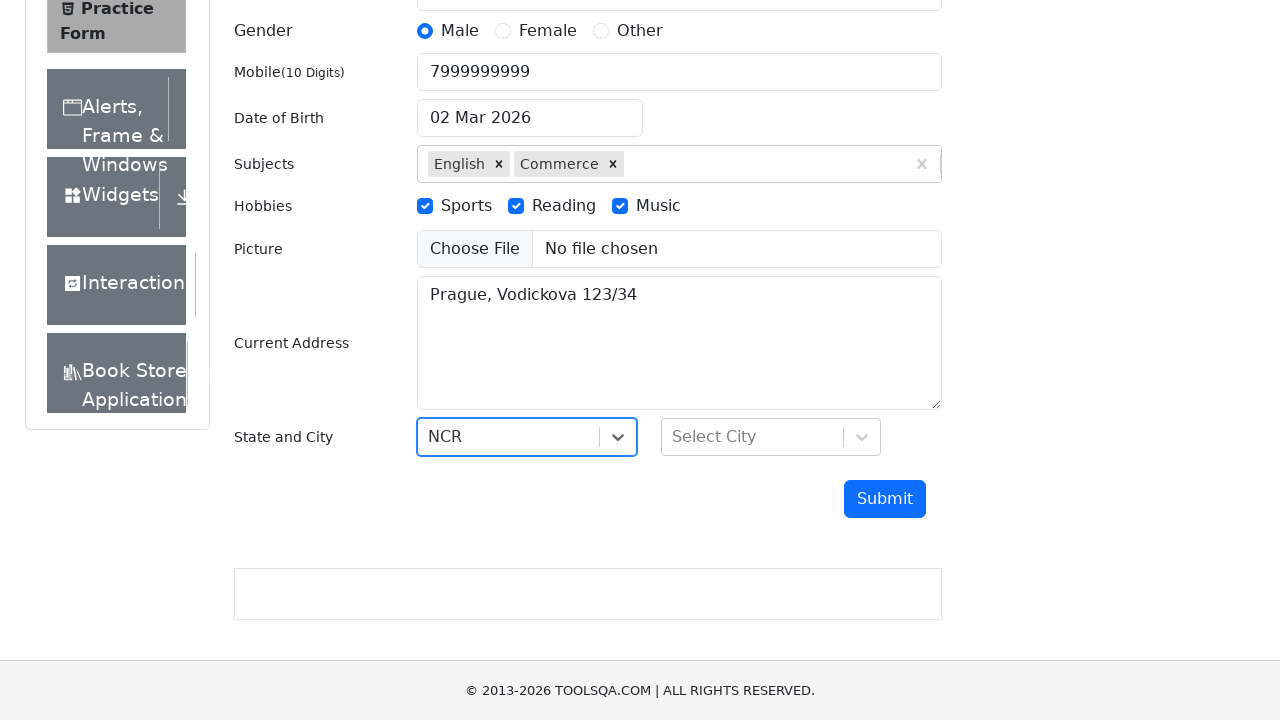

Clicked on city dropdown to open it at (771, 437) on #city
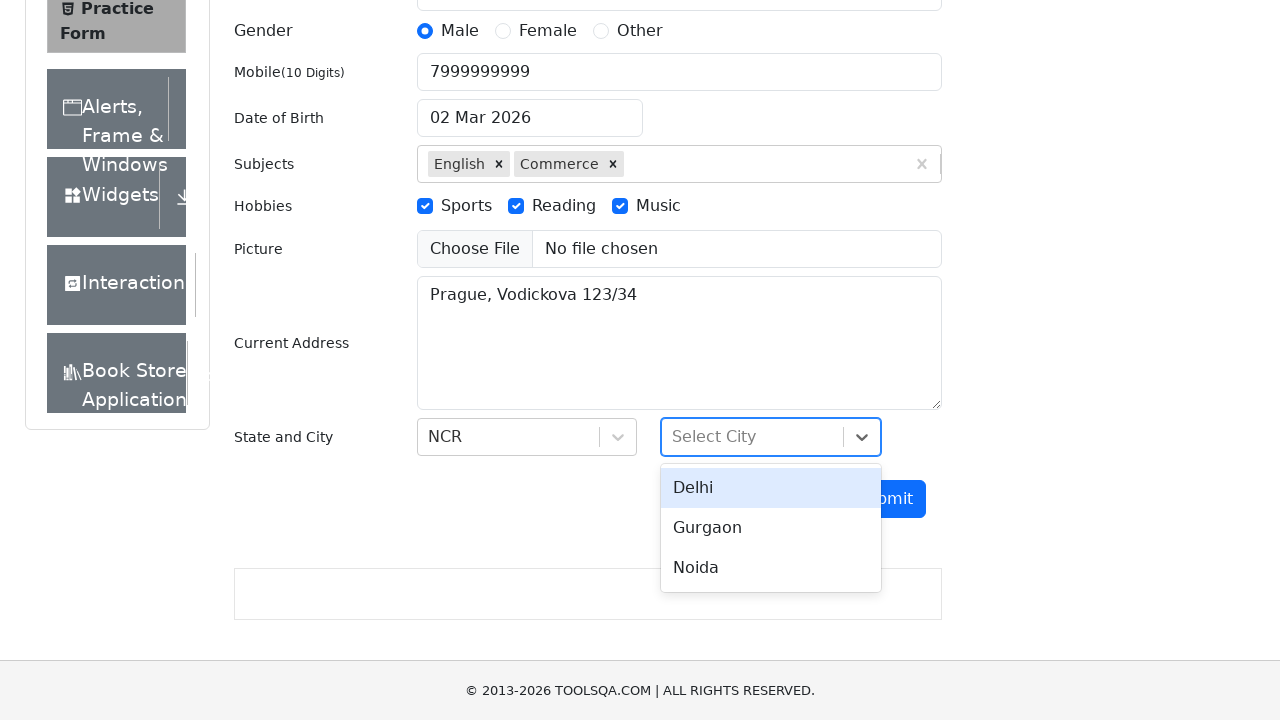

Selected 'Delhi' city from dropdown at (771, 488) on div:has-text('Delhi'):not(:has(div))
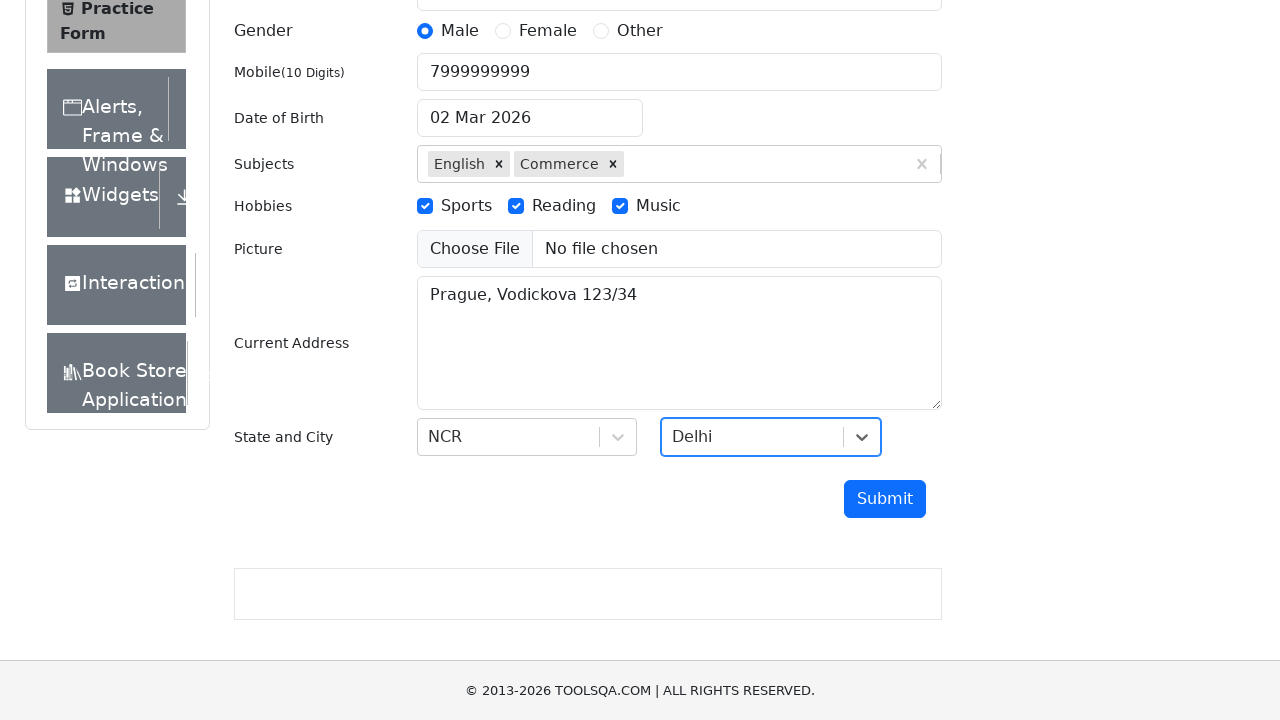

Clicked submit button to submit the form at (885, 499) on #submit
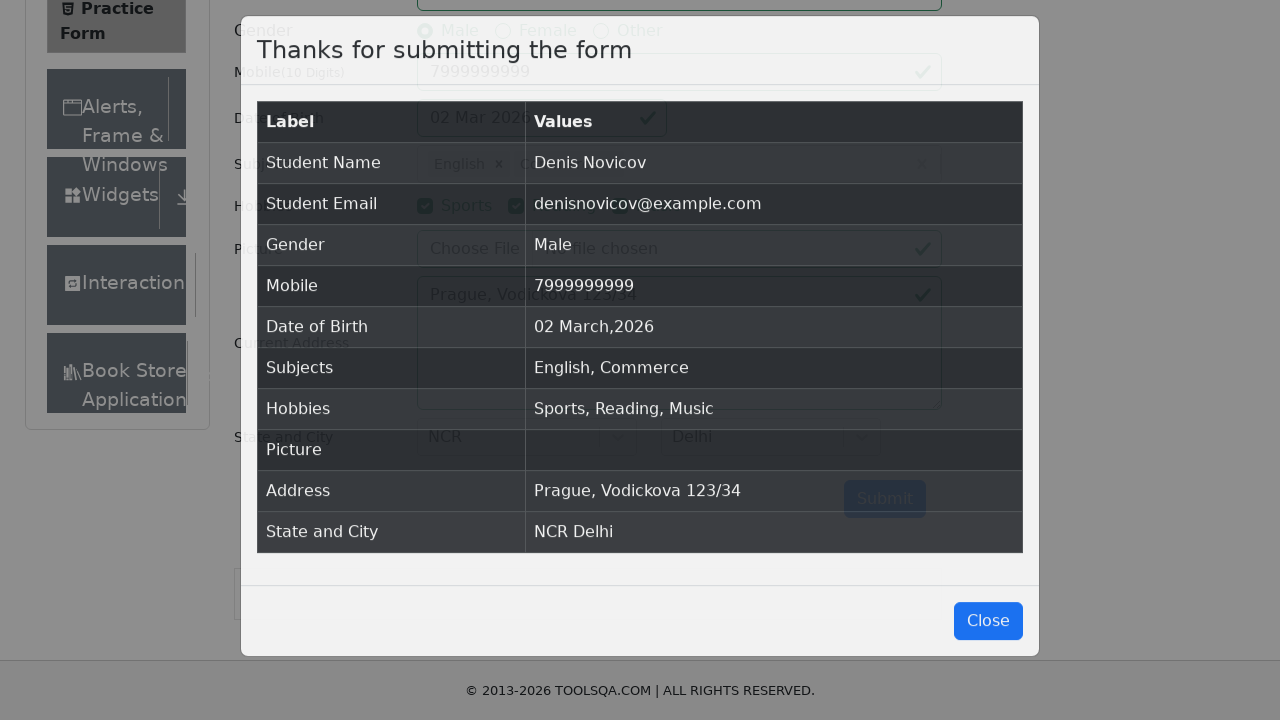

Confirmation modal appeared with 'Thanks for submitting the form' title
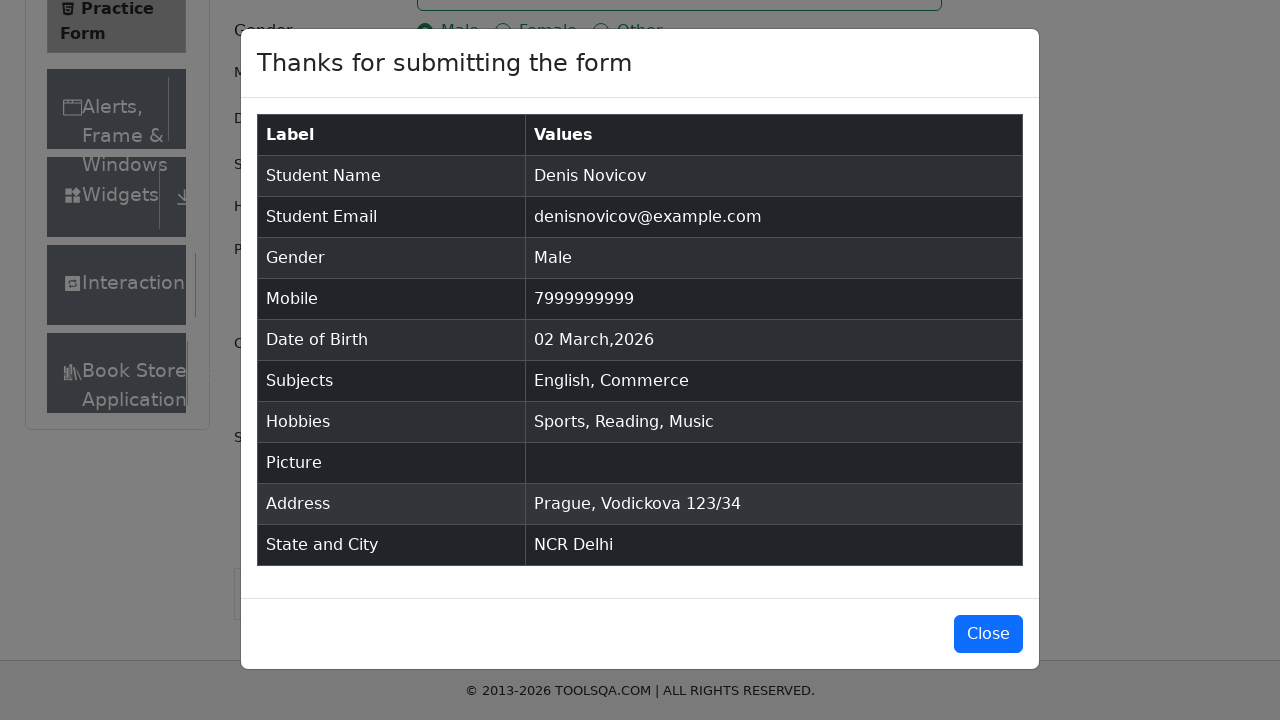

Confirmation table with submitted data is displayed
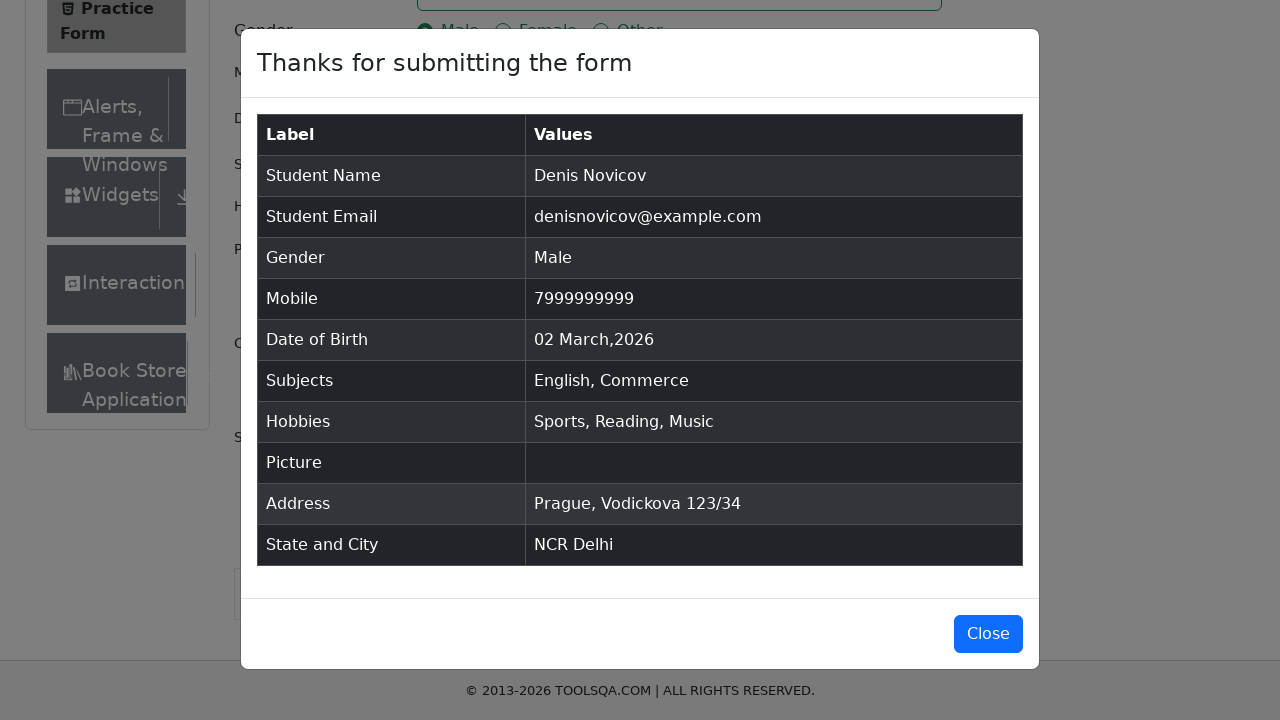

Clicked close button to dismiss the modal at (988, 634) on #closeLargeModal
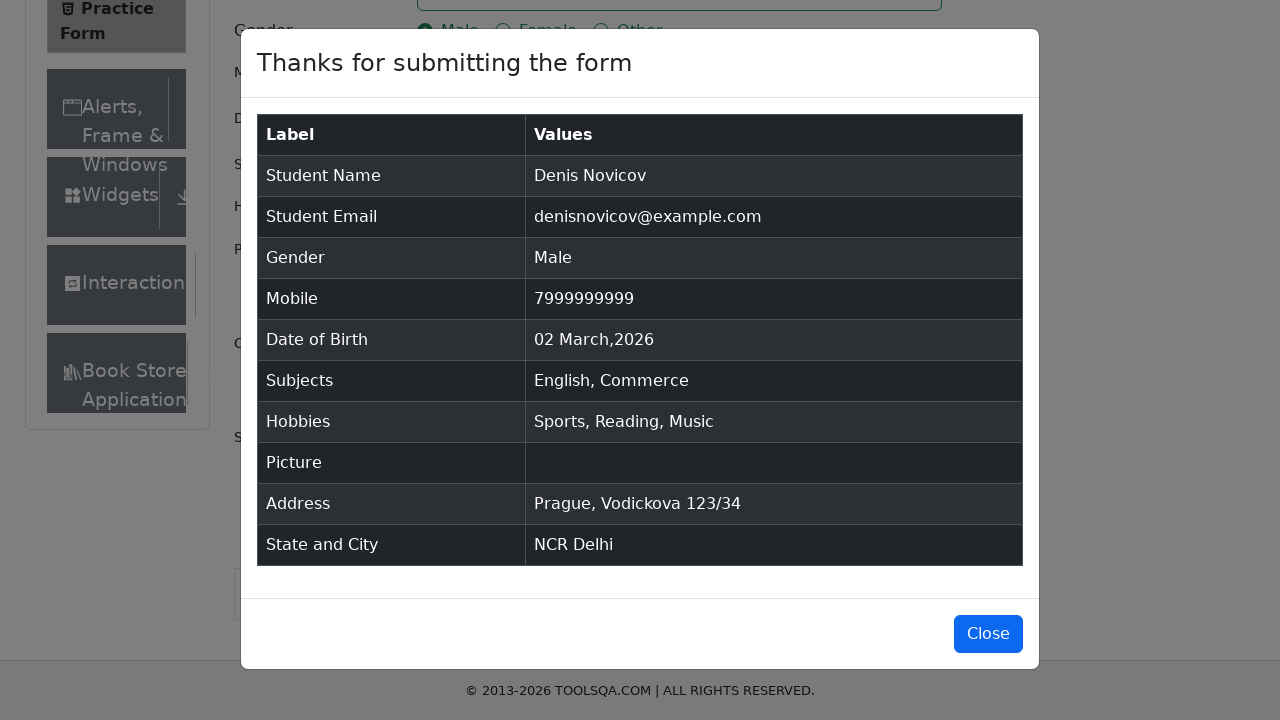

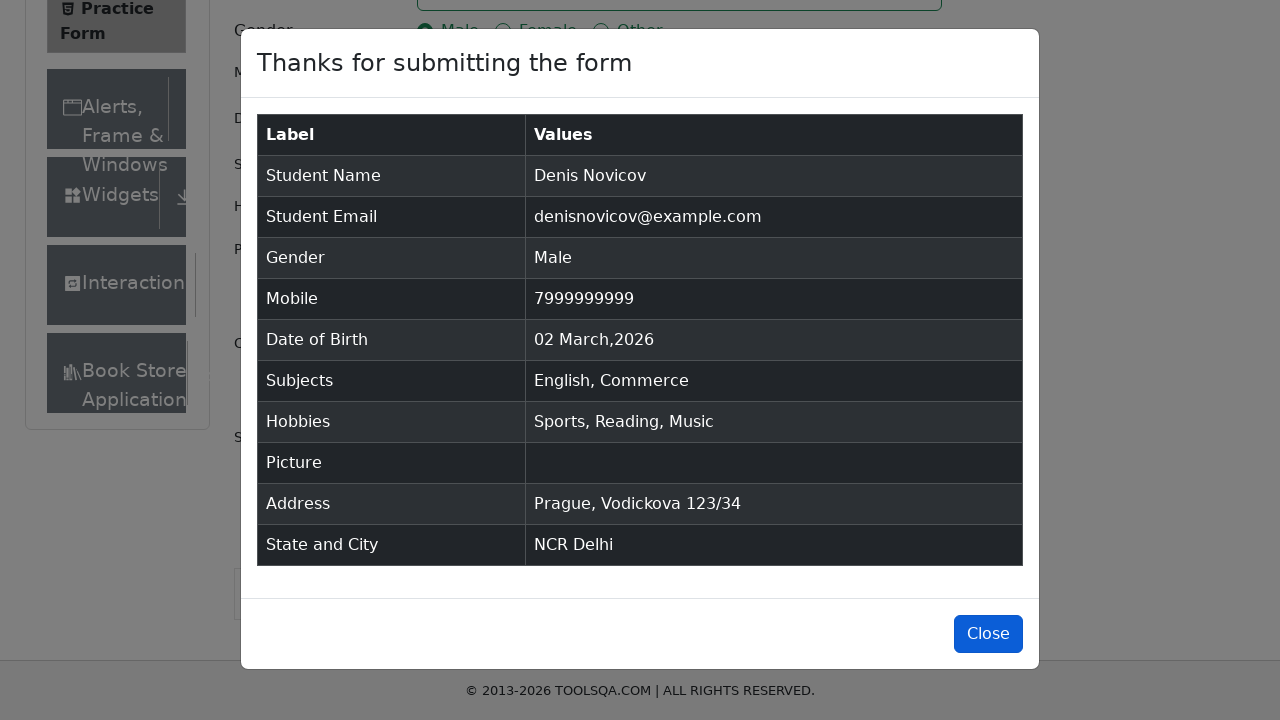